Tests an e-commerce site's search and add-to-cart functionality by searching for products containing "ca" and adding specific items to the cart

Starting URL: https://rahulshettyacademy.com/seleniumPractise/#/

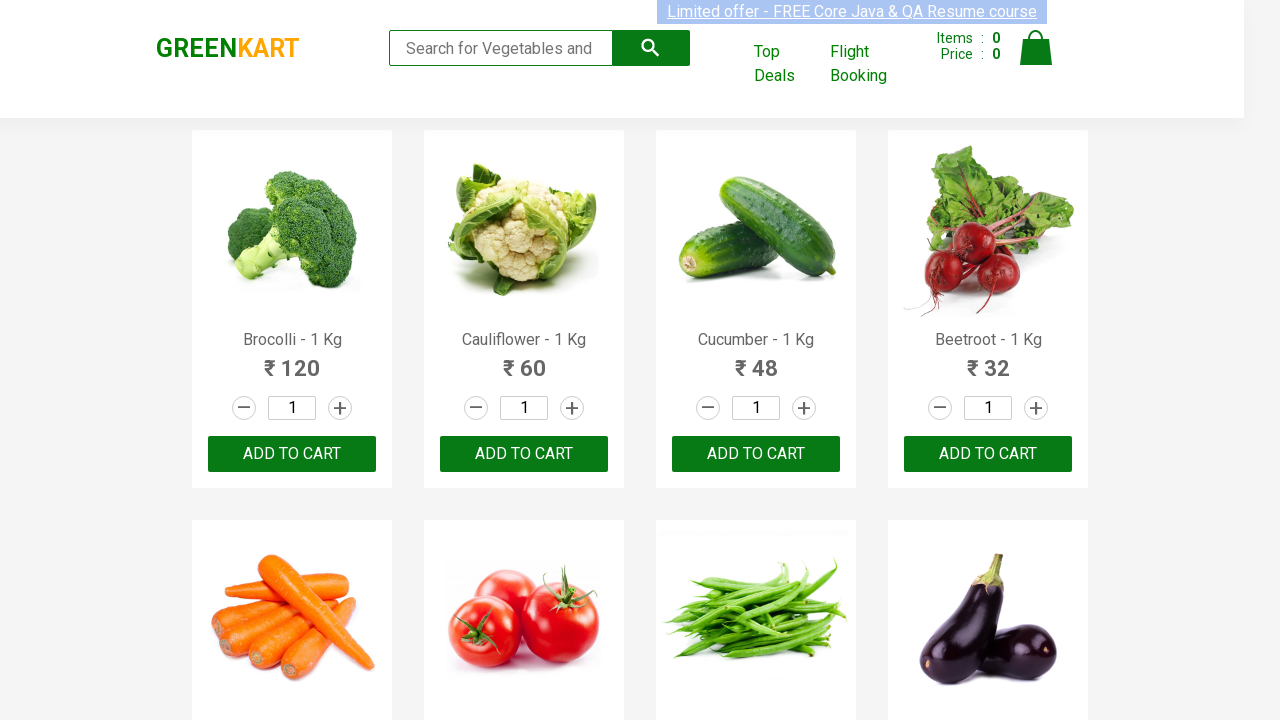

Filled search field with 'ca' to find products on .search-keyword
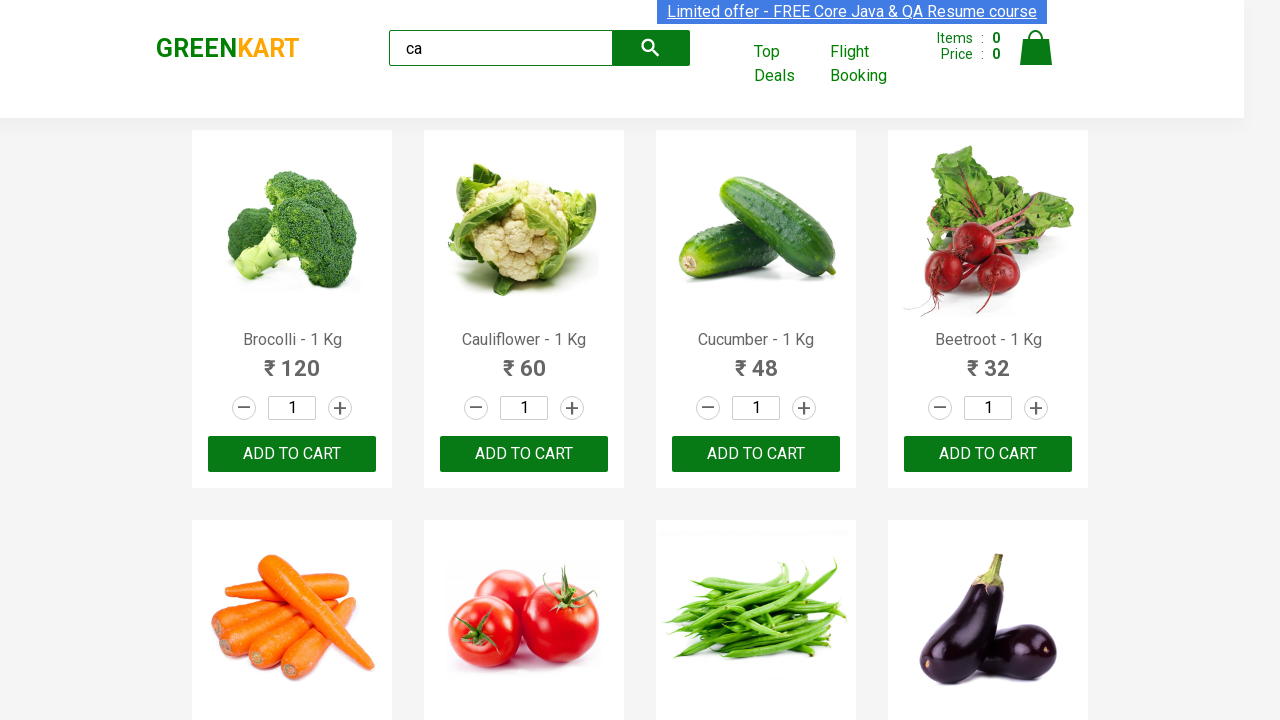

Waited 2 seconds for search results to update
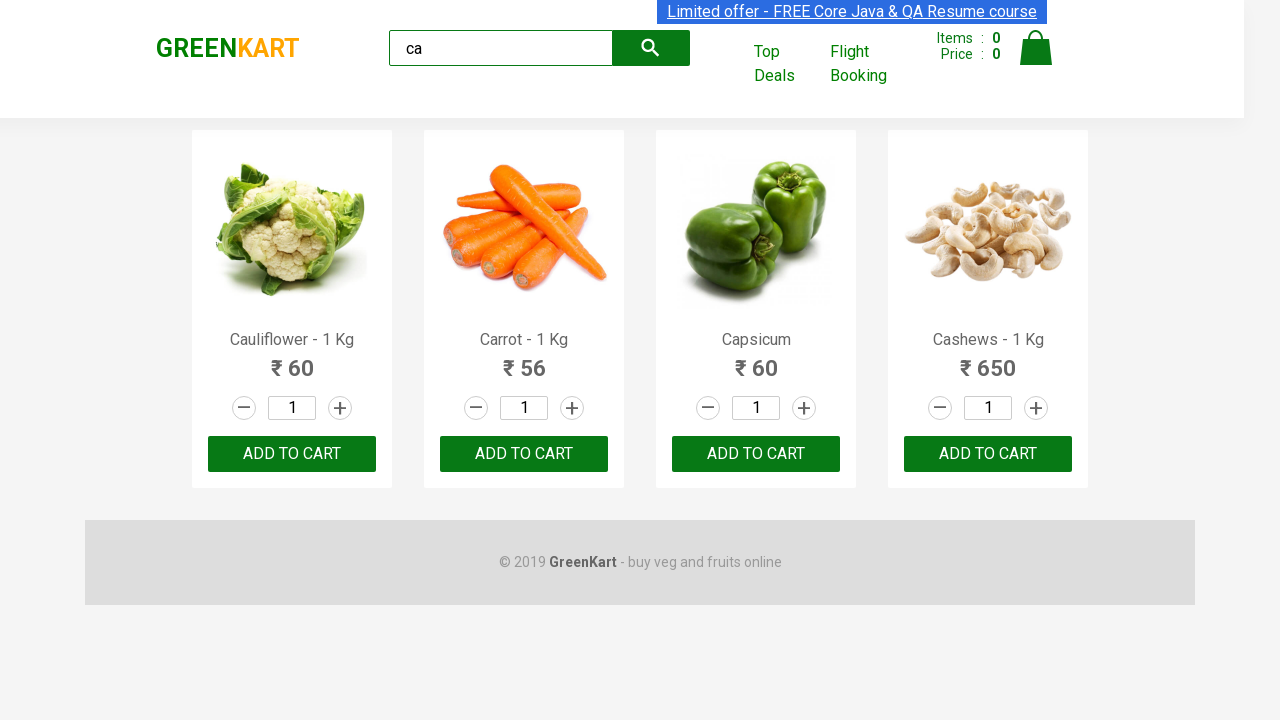

Products are now visible on the page
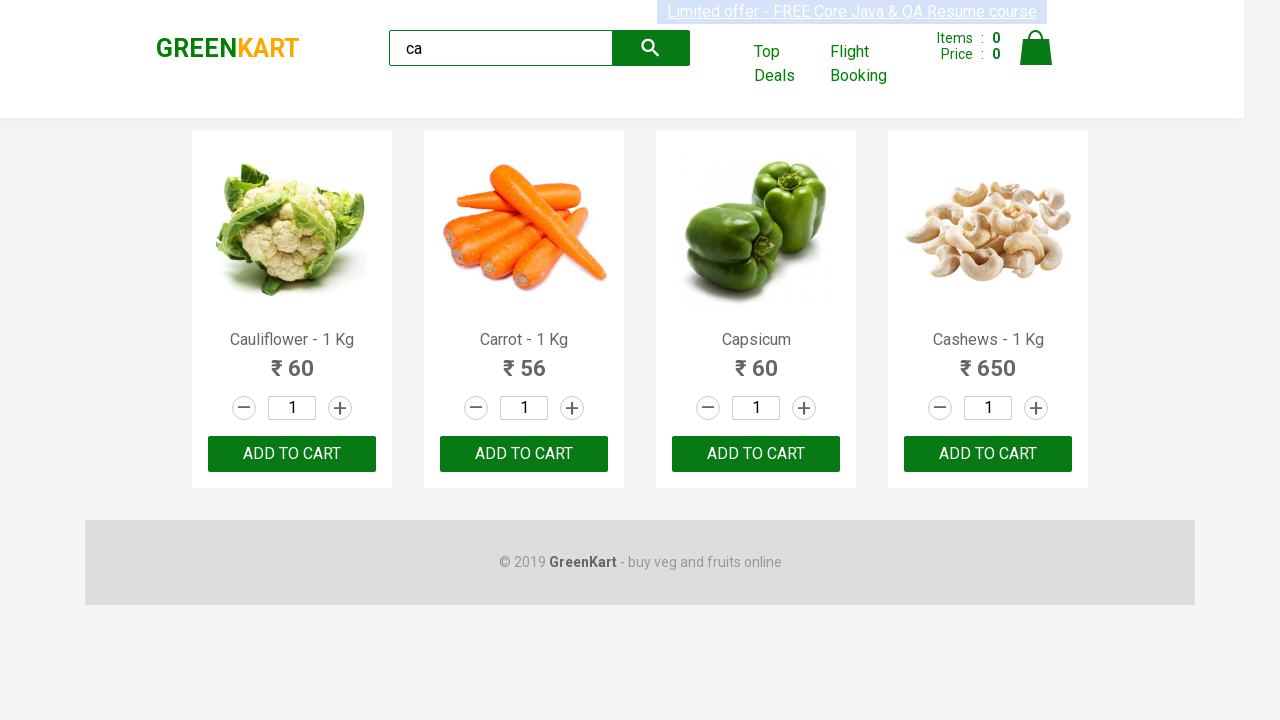

Added the third product to cart at (756, 454) on .products .product >> nth=2 >> button:has-text('ADD TO CART')
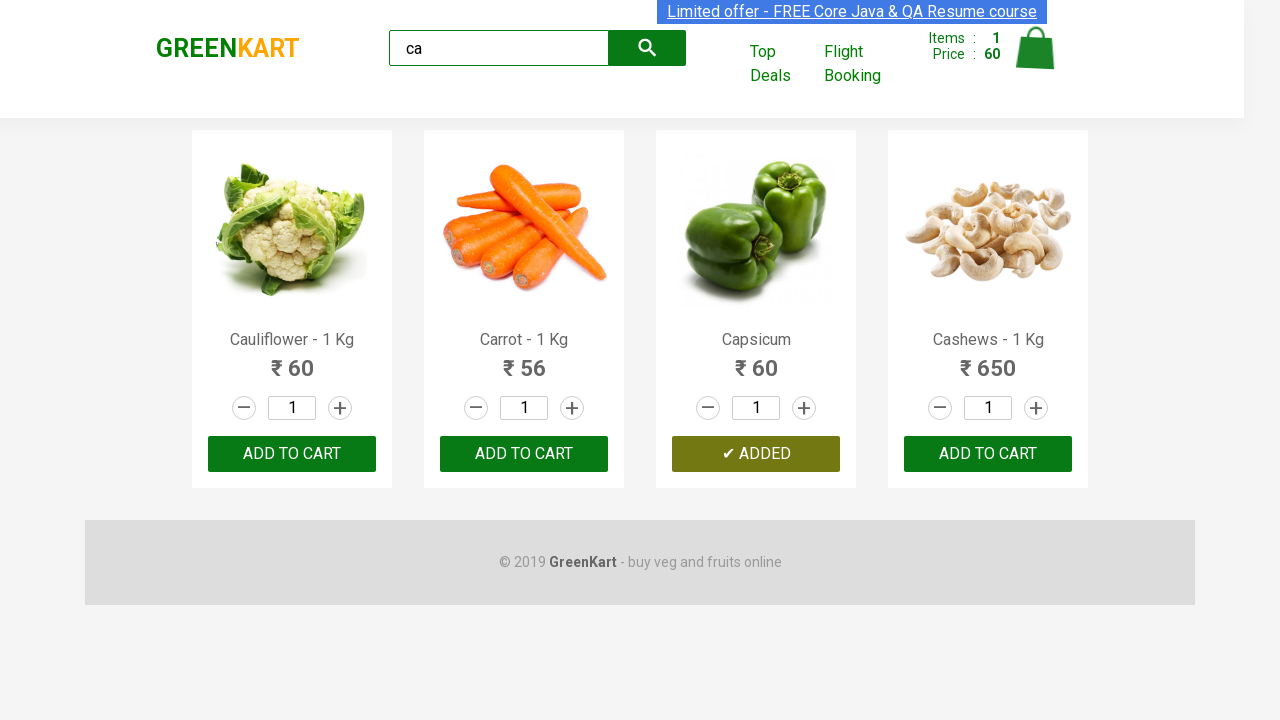

Found and added Cashews product to cart at (988, 454) on .products .product >> nth=3 >> button
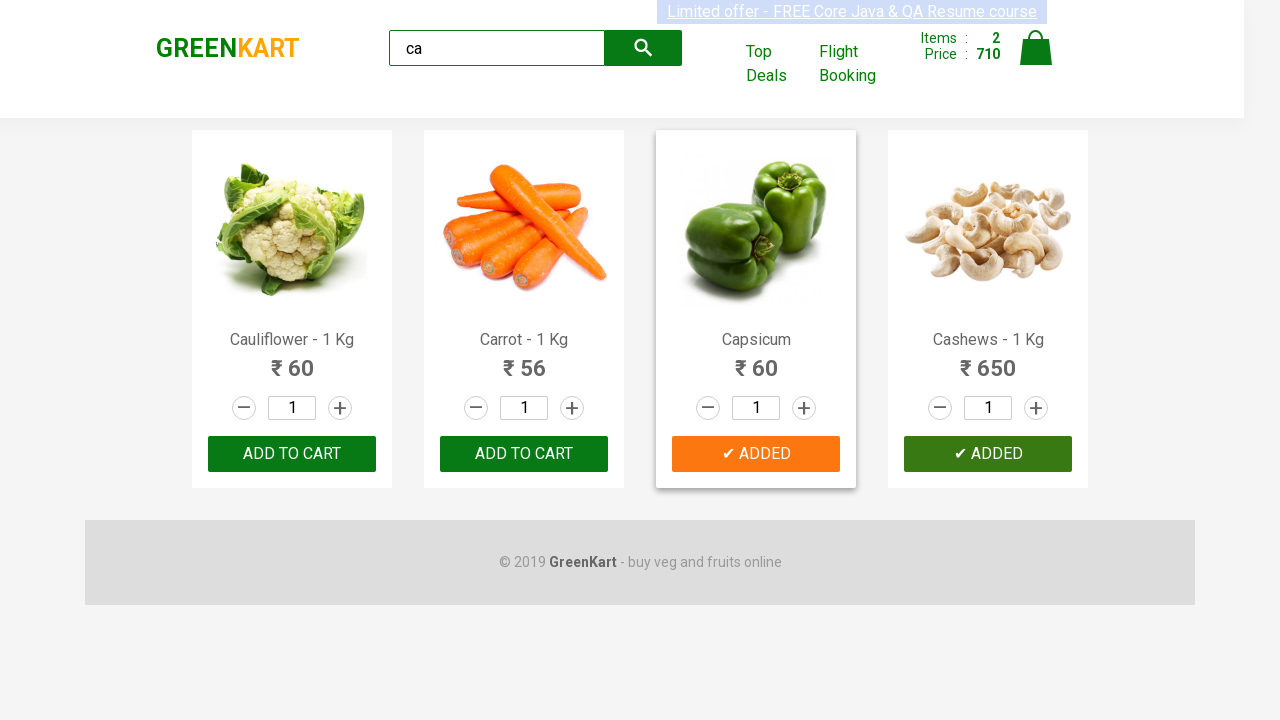

Verified brand text is 'GREENKART'
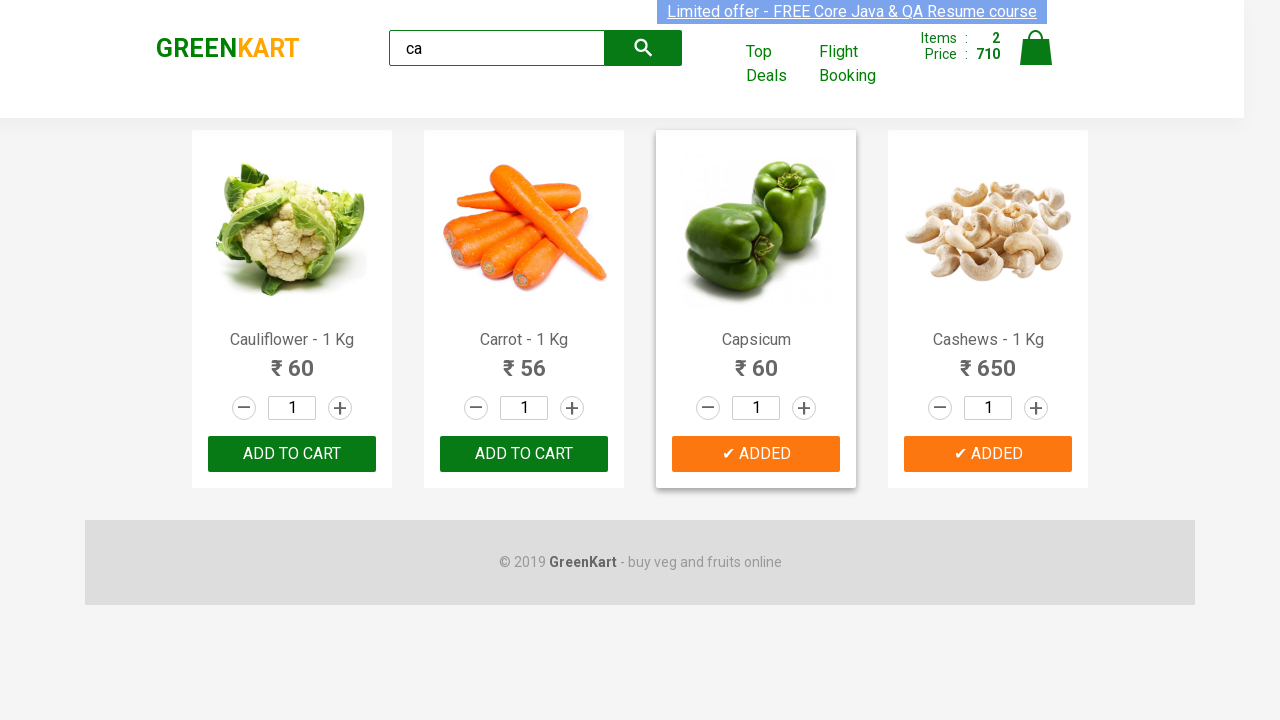

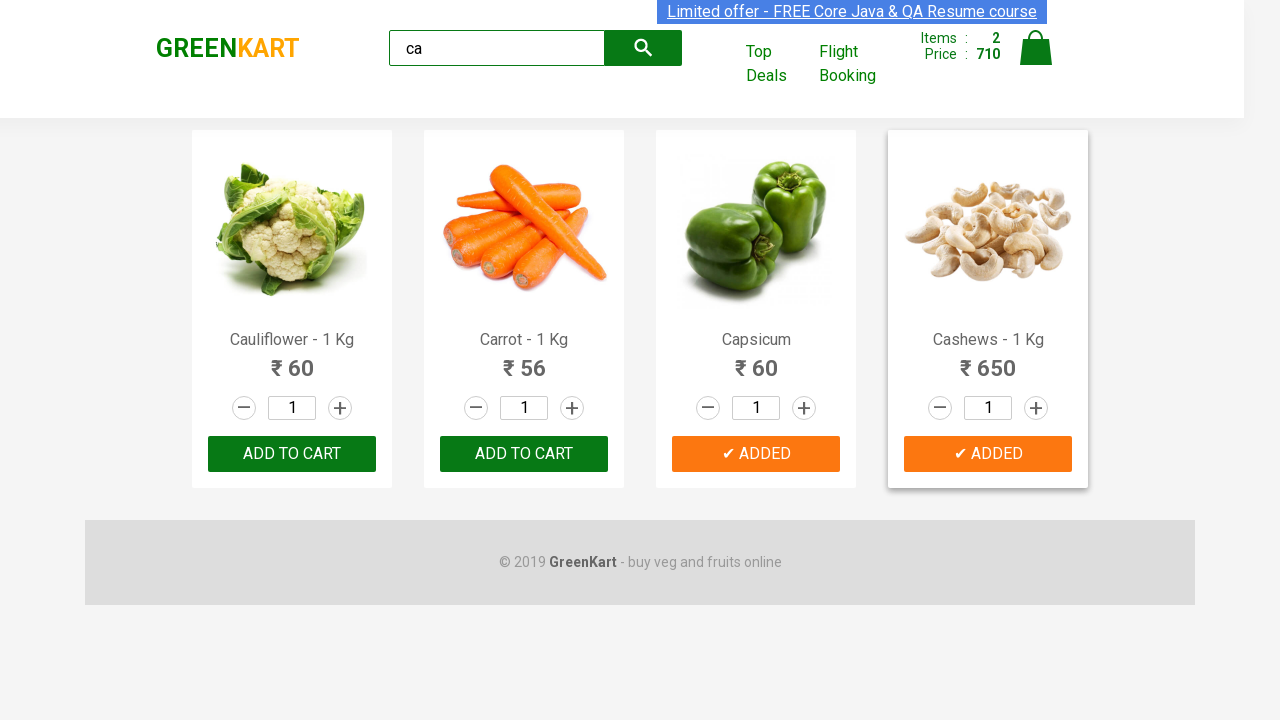